Tests drag and drop functionality by dragging an element and dropping it onto a target element using click-and-hold actions

Starting URL: https://jqueryui.com/droppable/

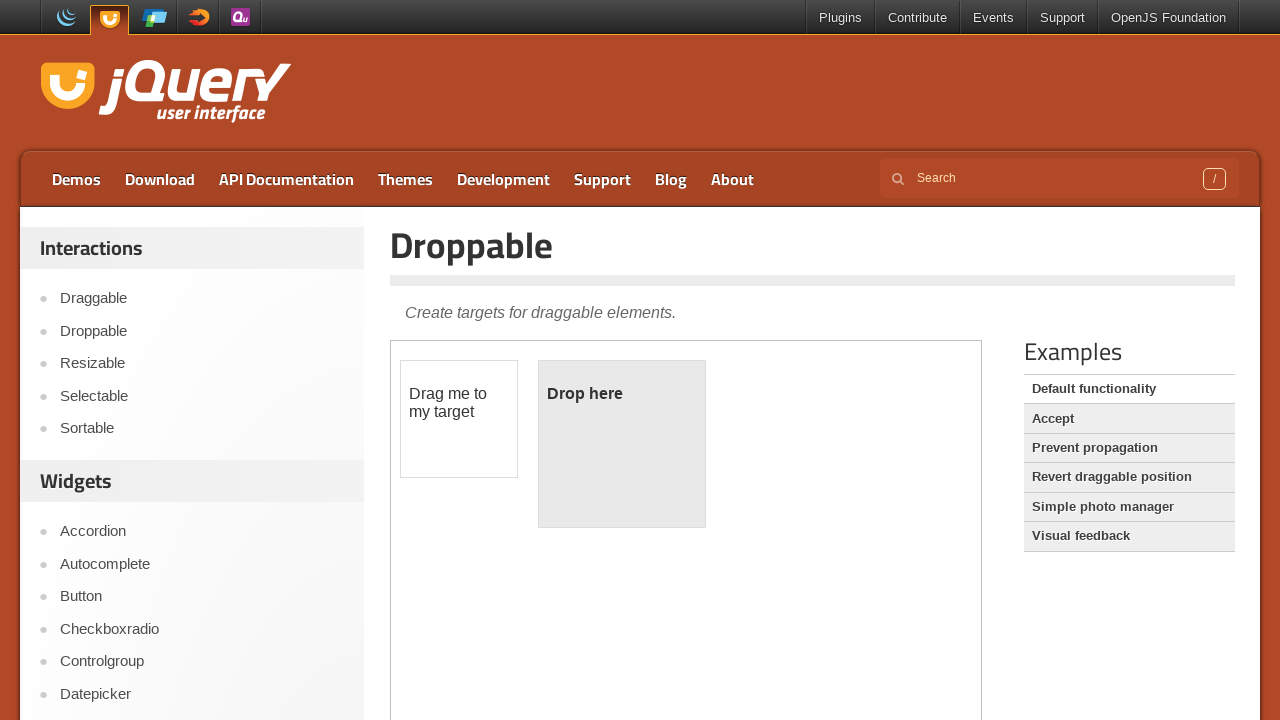

Located the iframe containing the drag-drop demo
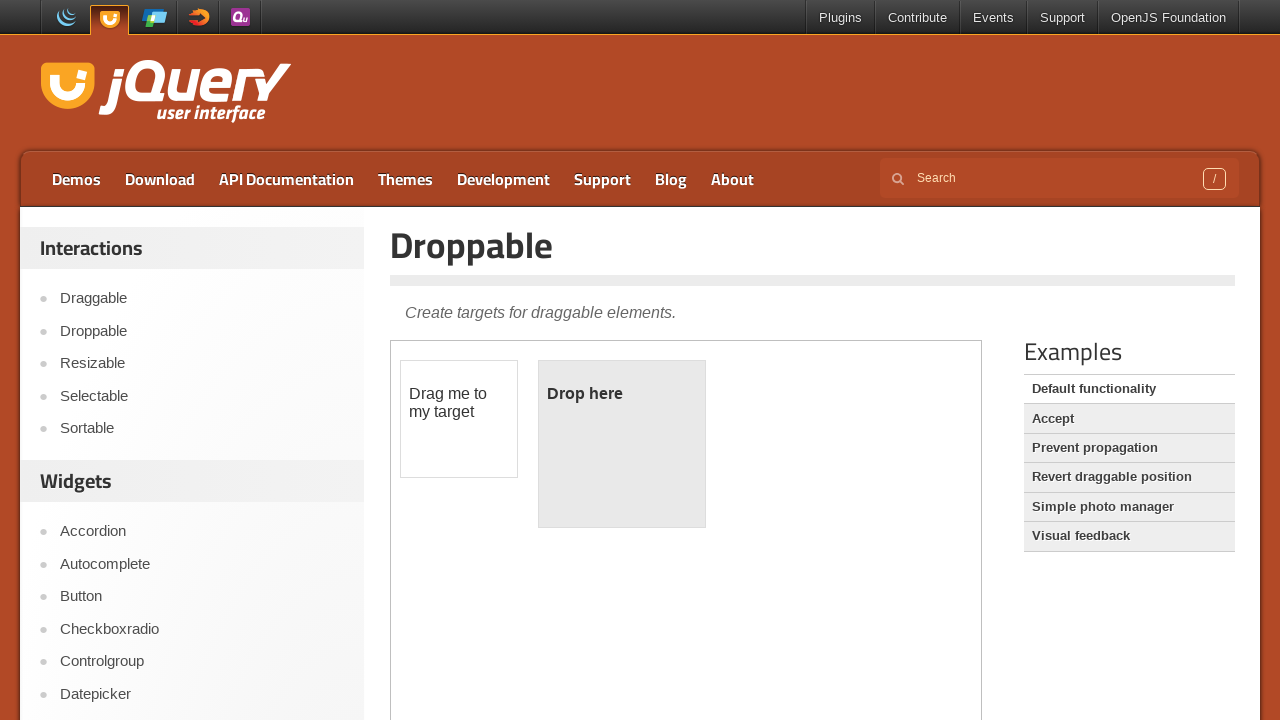

Located the draggable element
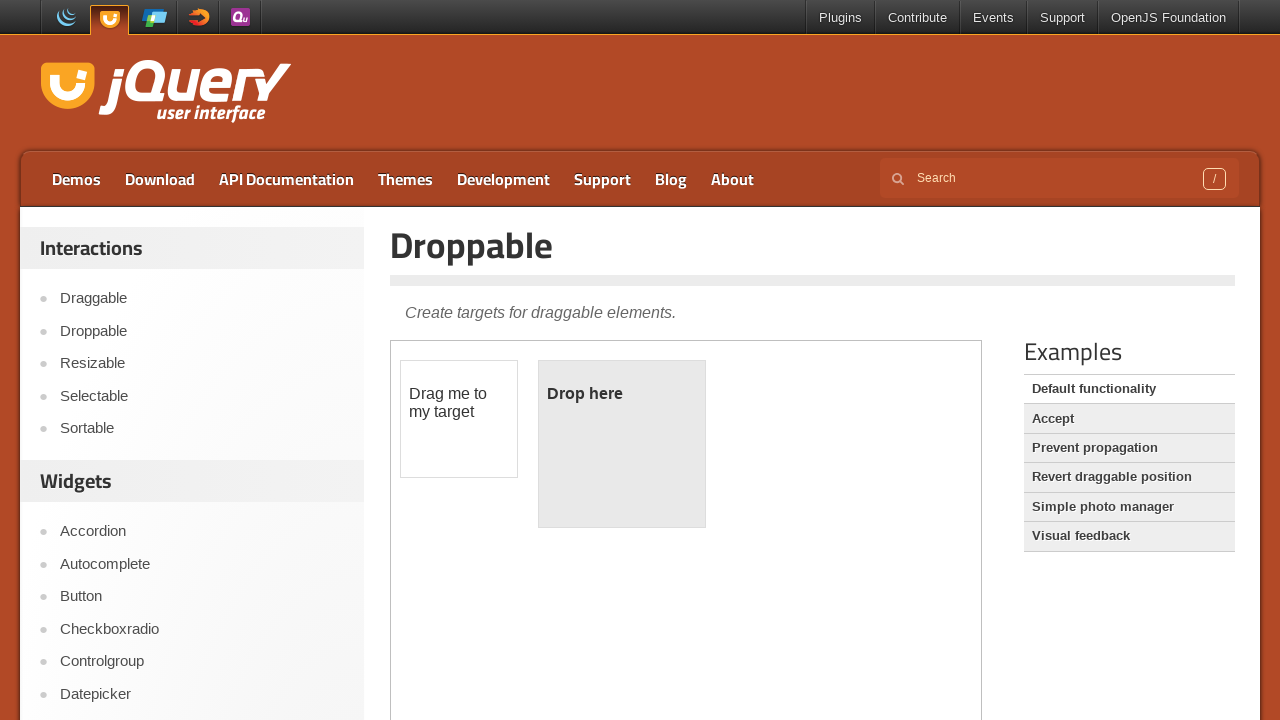

Located the droppable target element
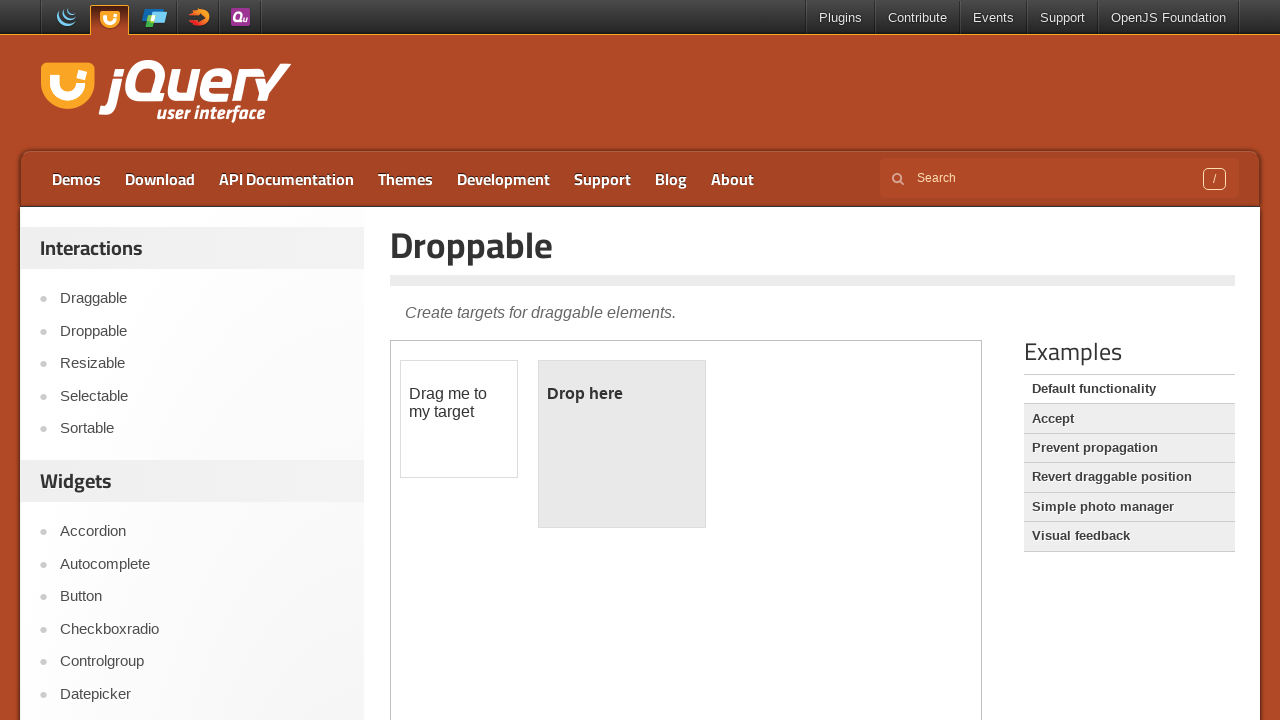

Dragged the draggable element and dropped it onto the droppable target at (622, 444)
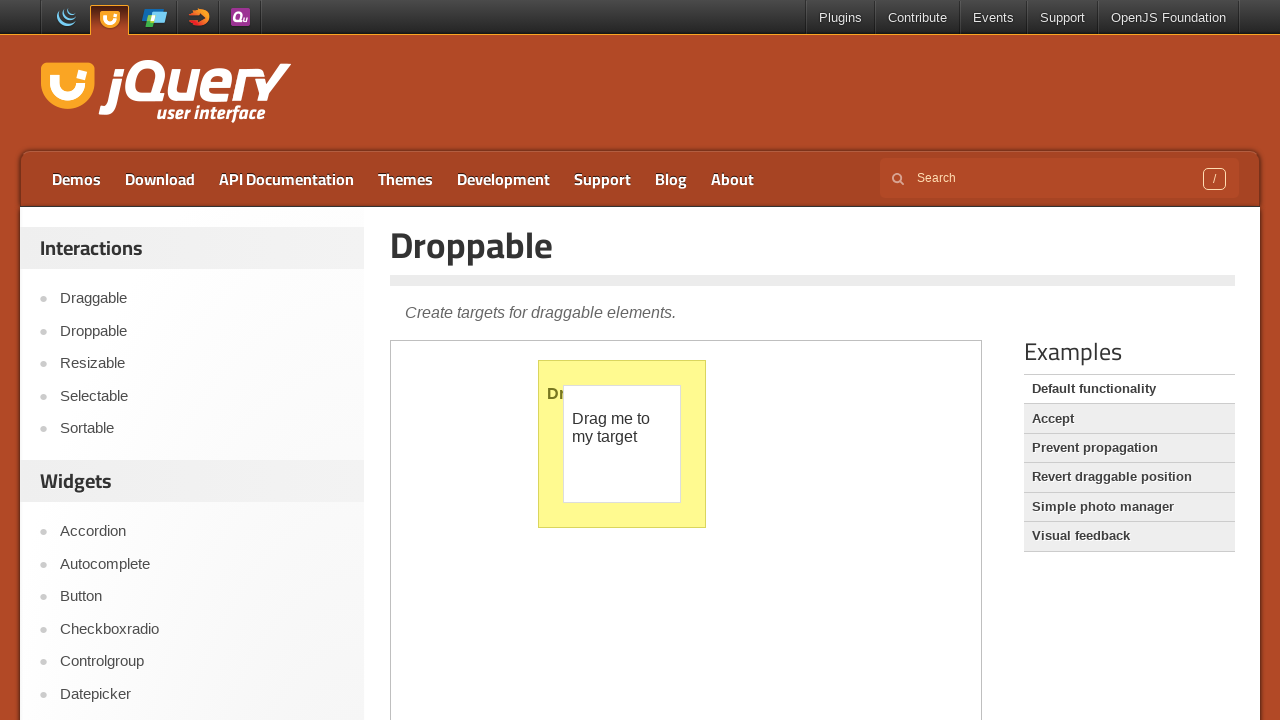

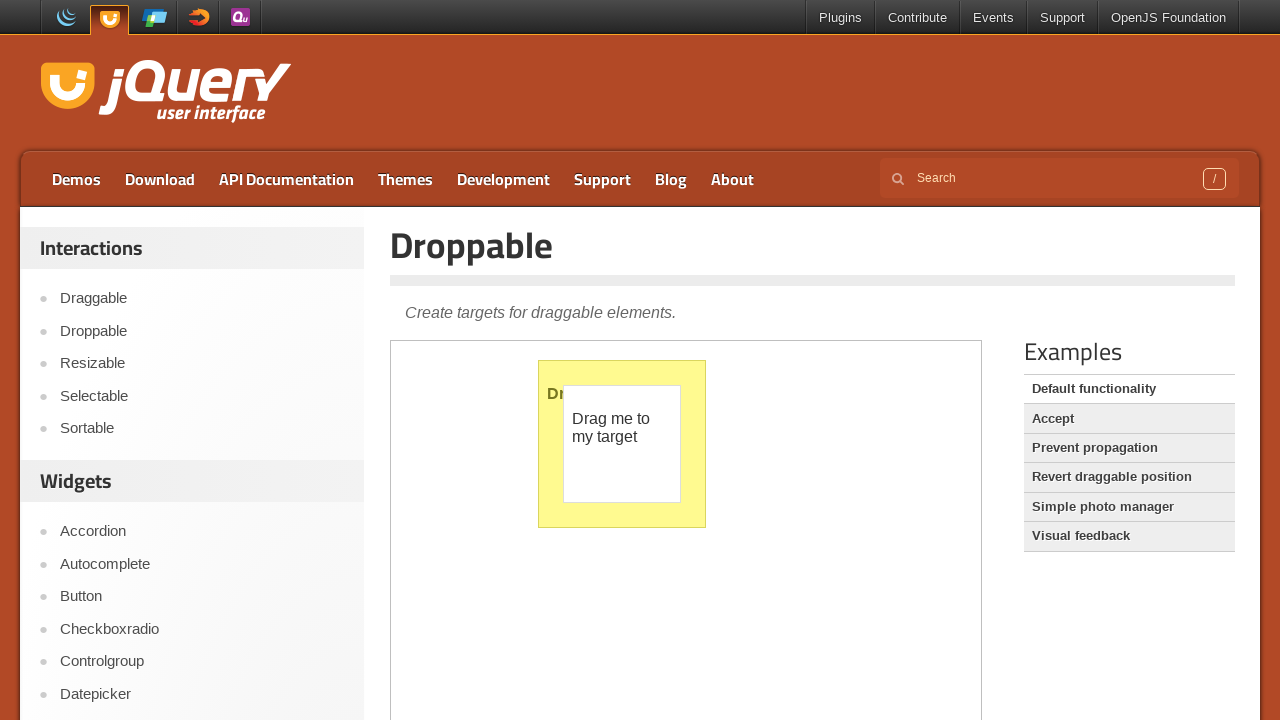